Tests sorting the Due column in ascending order by clicking the column header and verifying the values are sorted correctly

Starting URL: http://the-internet.herokuapp.com/tables

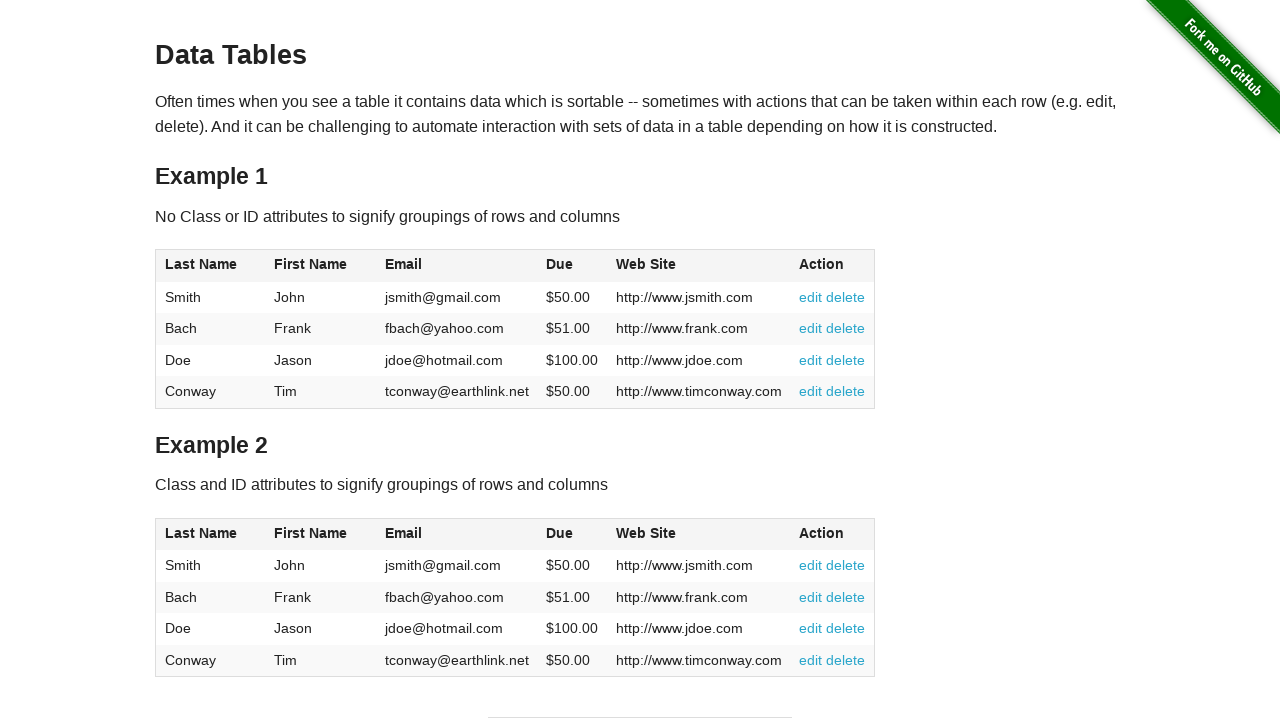

Clicked Due column header to sort in ascending order at (572, 266) on #table1 thead tr th:nth-of-type(4)
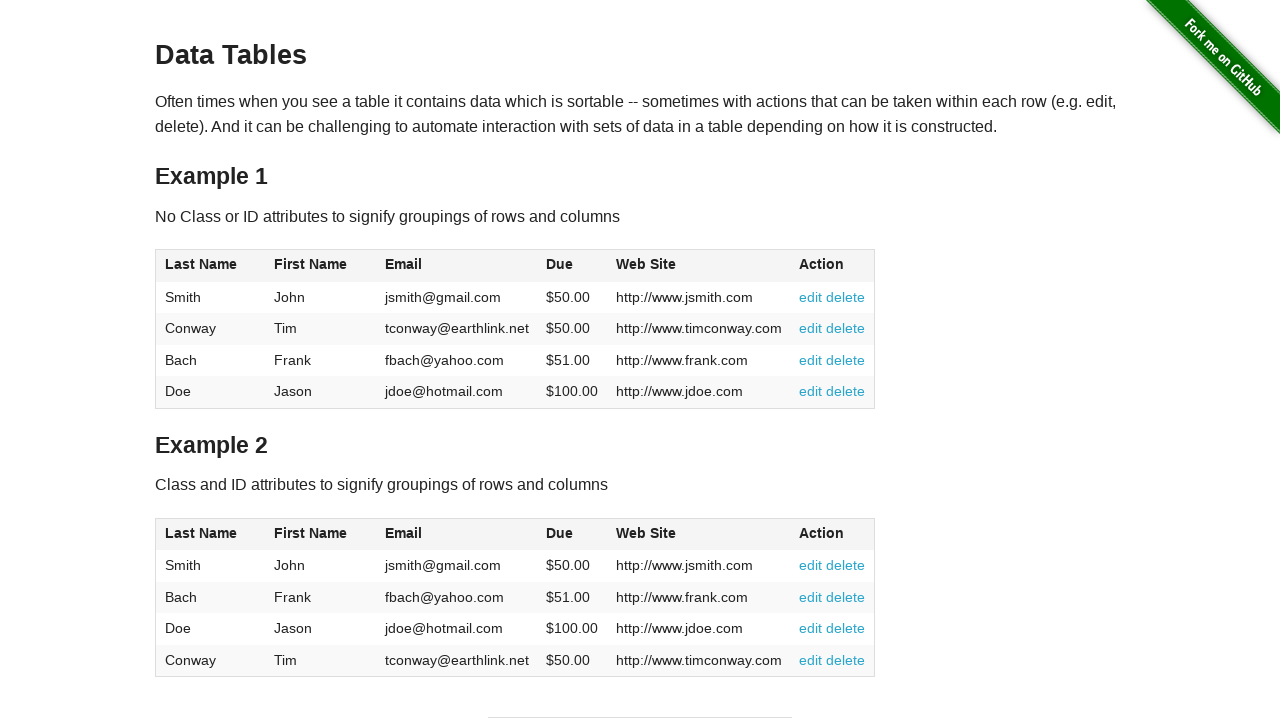

Waited for Due column values to load after sorting
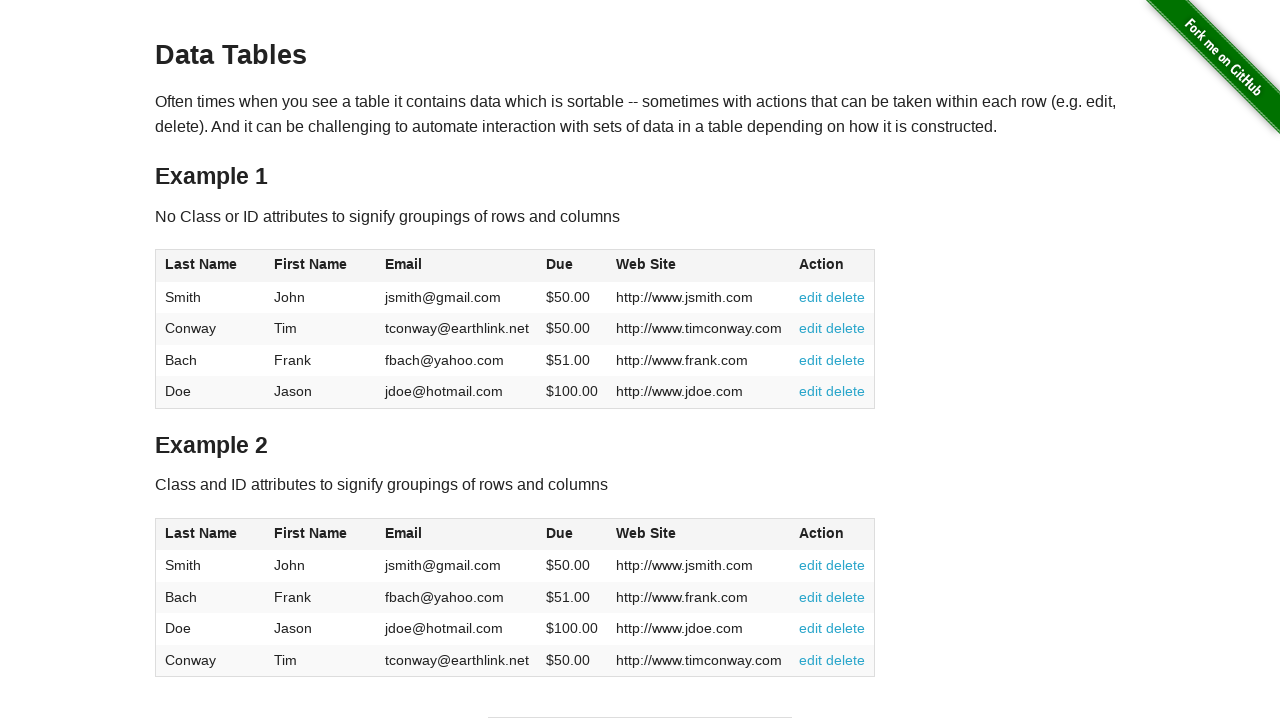

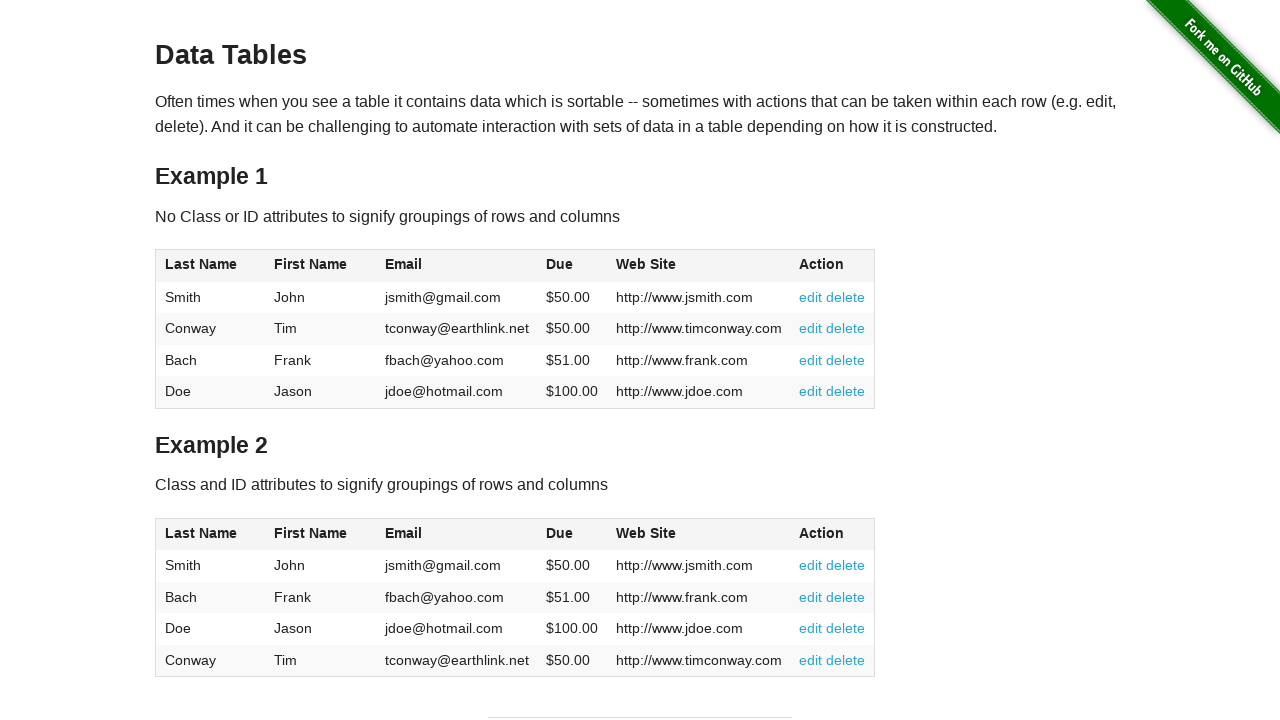